Tests that clicking the GitHub link on the Plato page navigates to GitHub by verifying the page contains github.com content

Starting URL: http://plato.yoavram.com

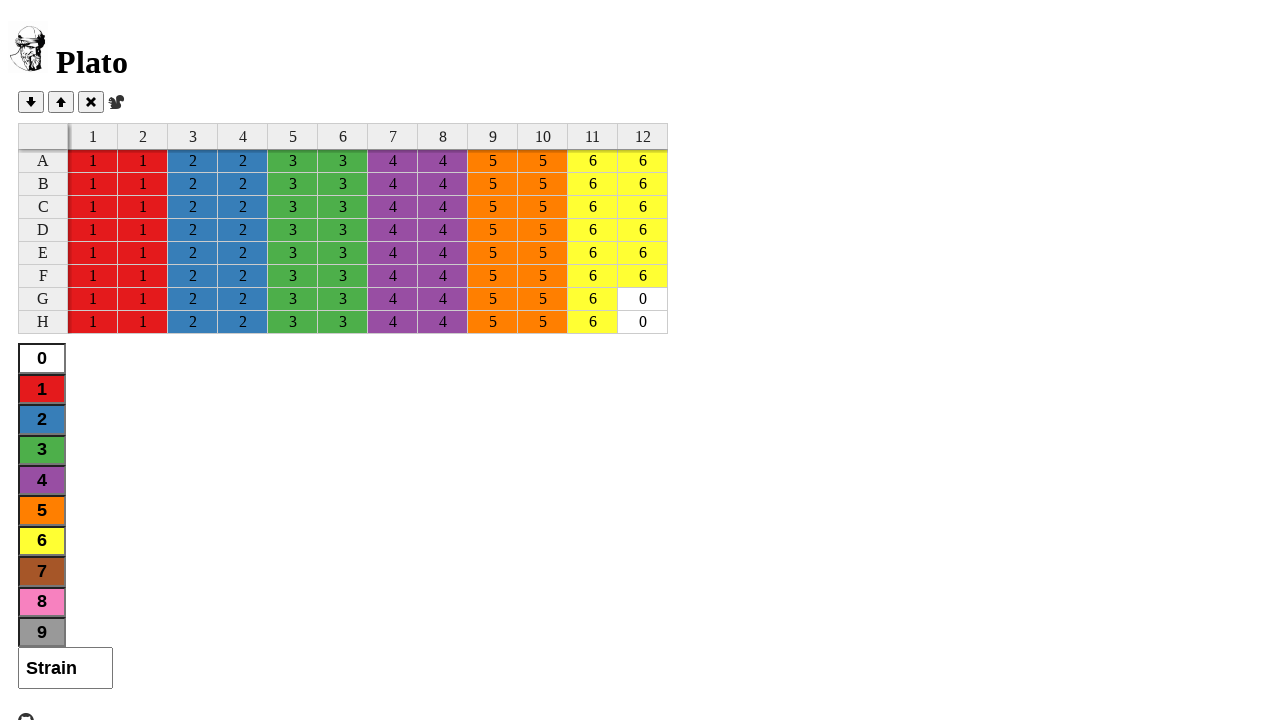

Verified 'Plato' is in the page title
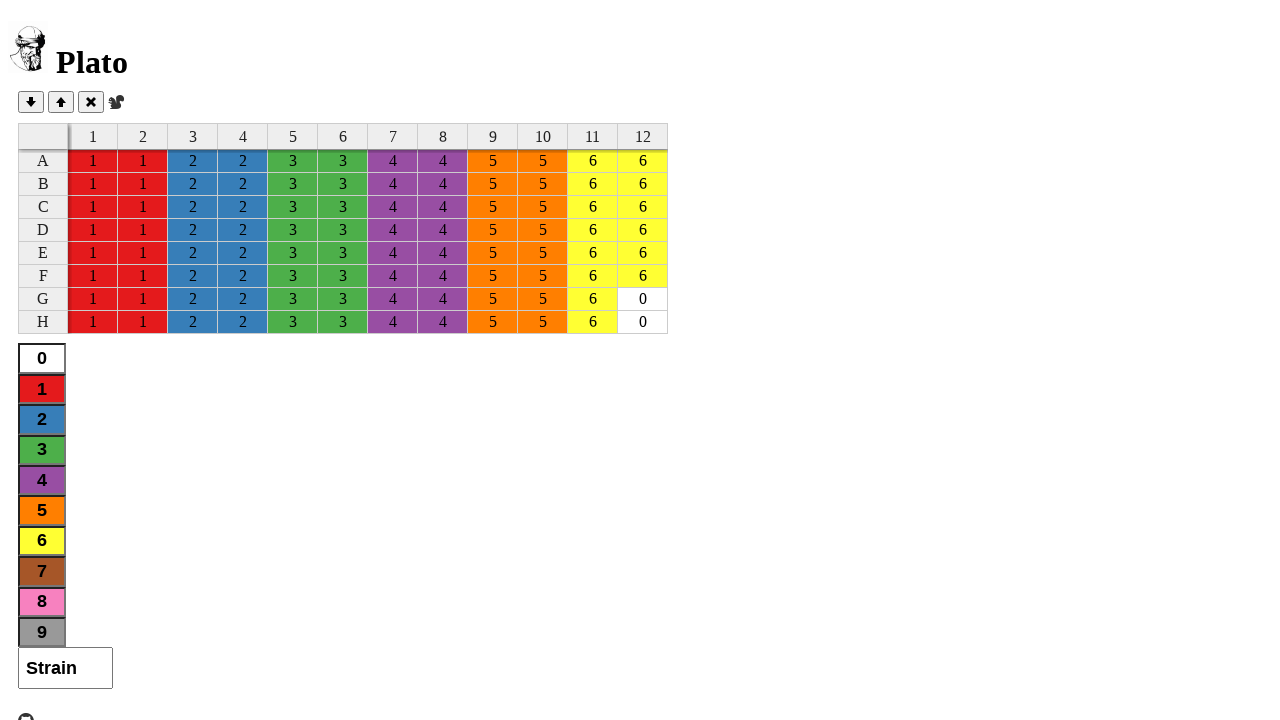

Clicked the GitHub icon link at (26, 712) on .octicon-mark-github
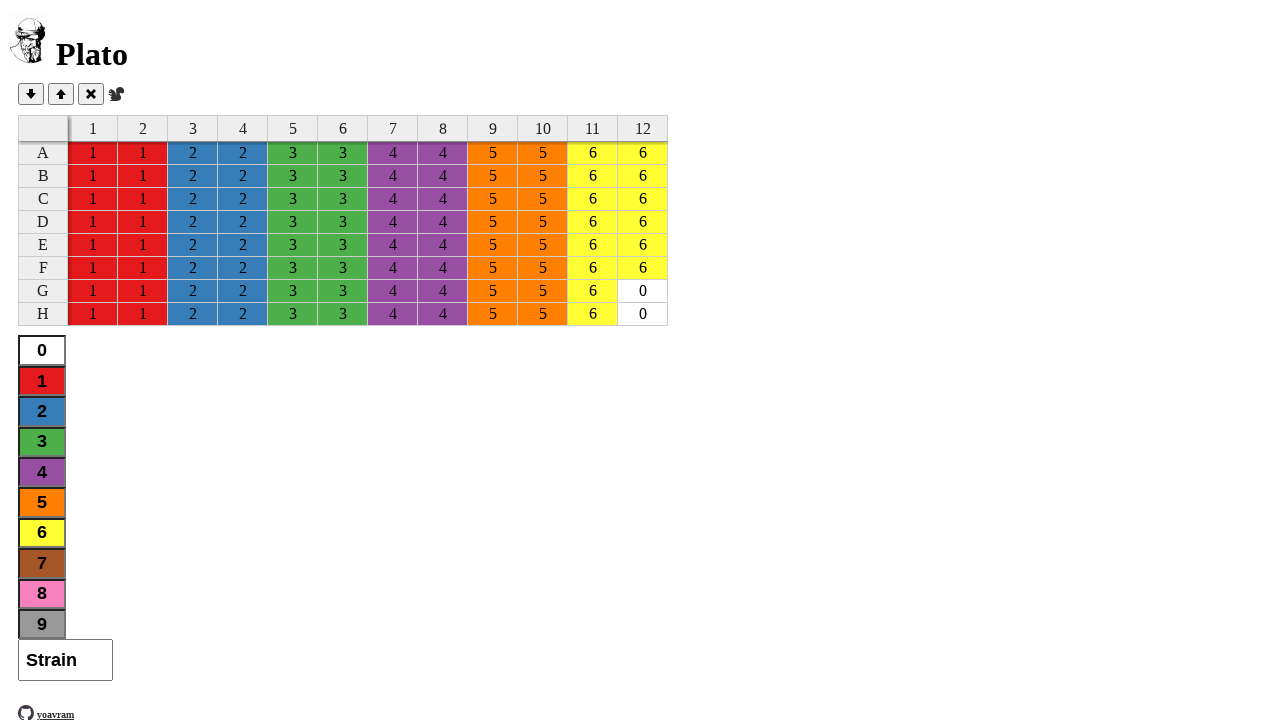

Waited for page to load after navigation
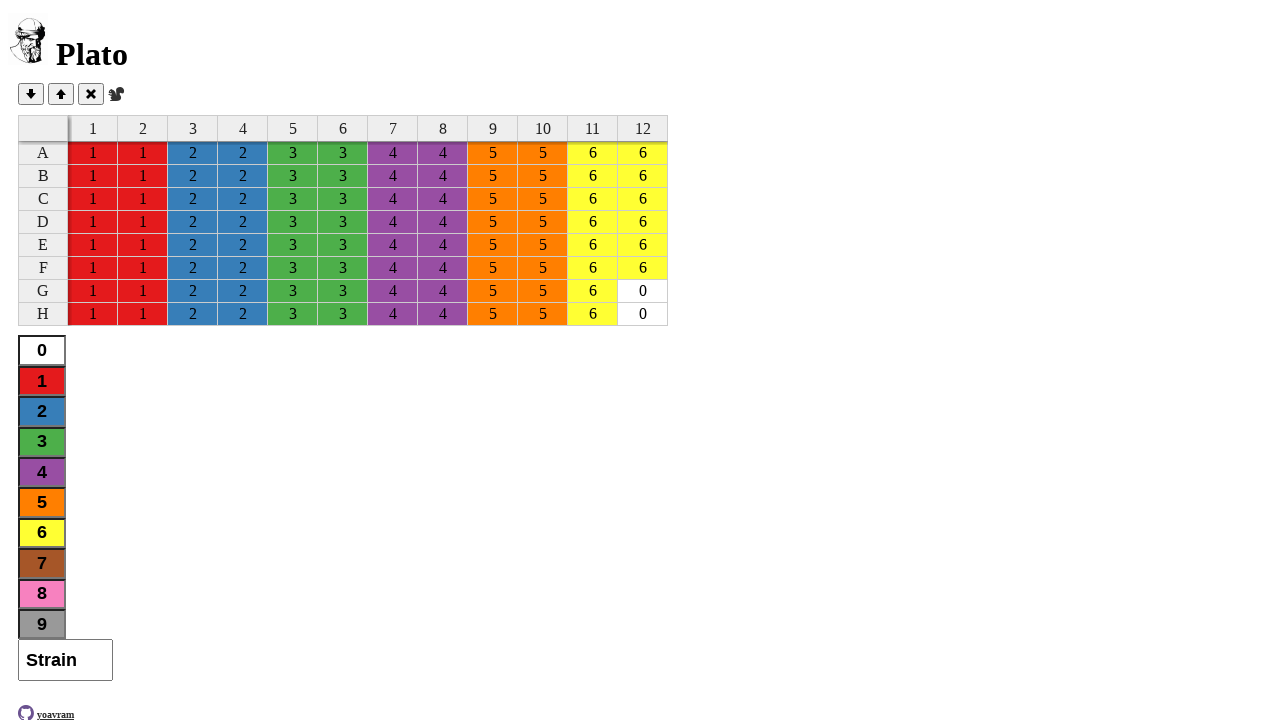

Verified page contains github.com content, confirming navigation to GitHub
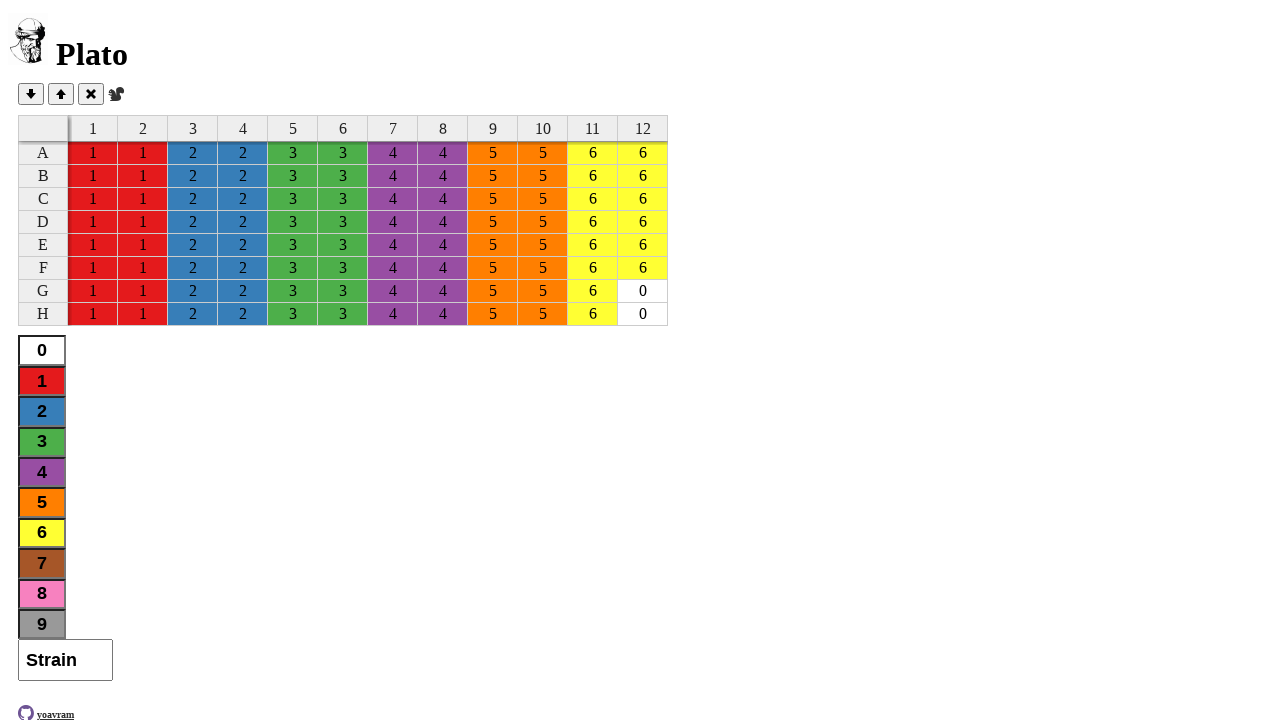

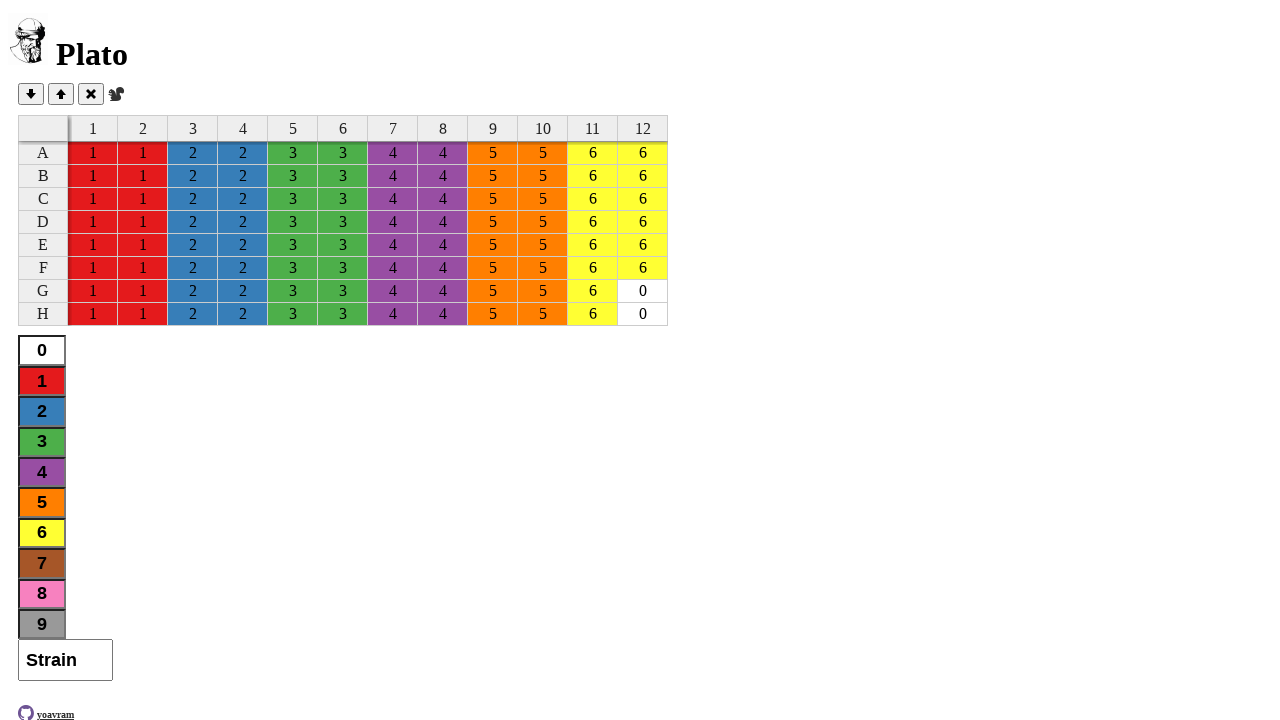